Tests radio button selection functionality by clicking different radio buttons using various selector strategies

Starting URL: https://formy-project.herokuapp.com/radiobutton

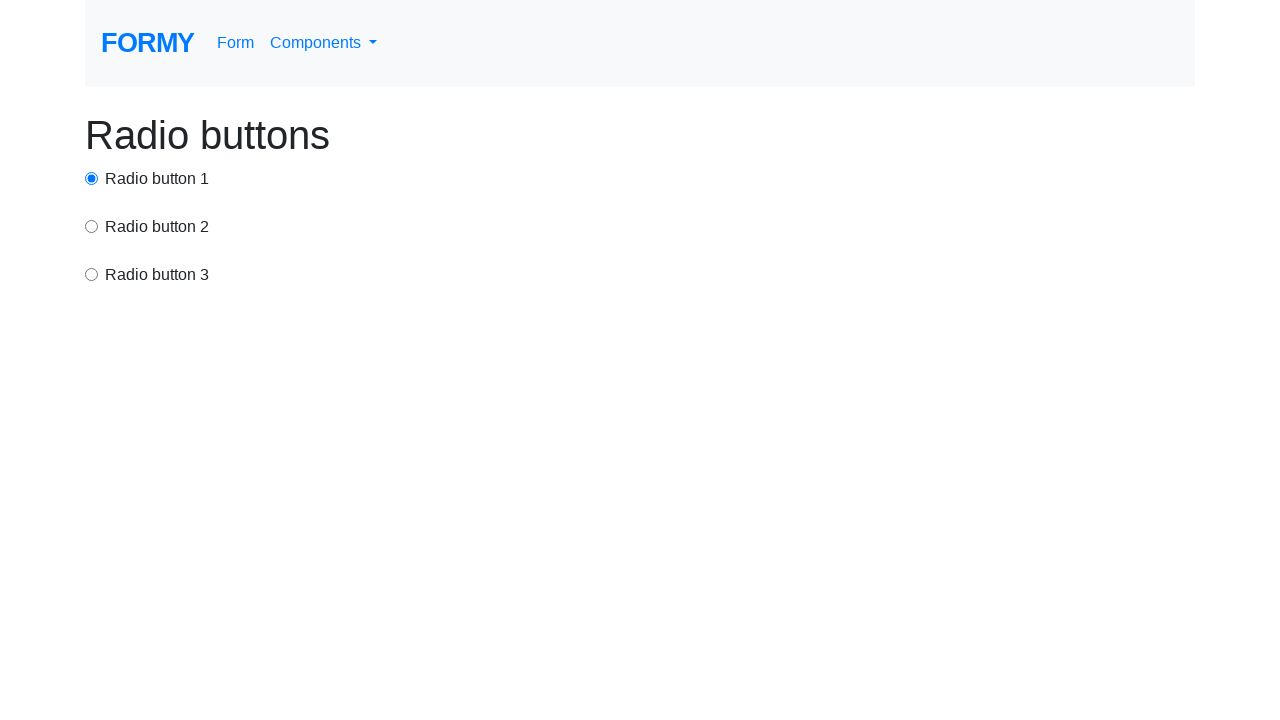

Clicked first radio button using ID selector at (92, 178) on #radio-button-1
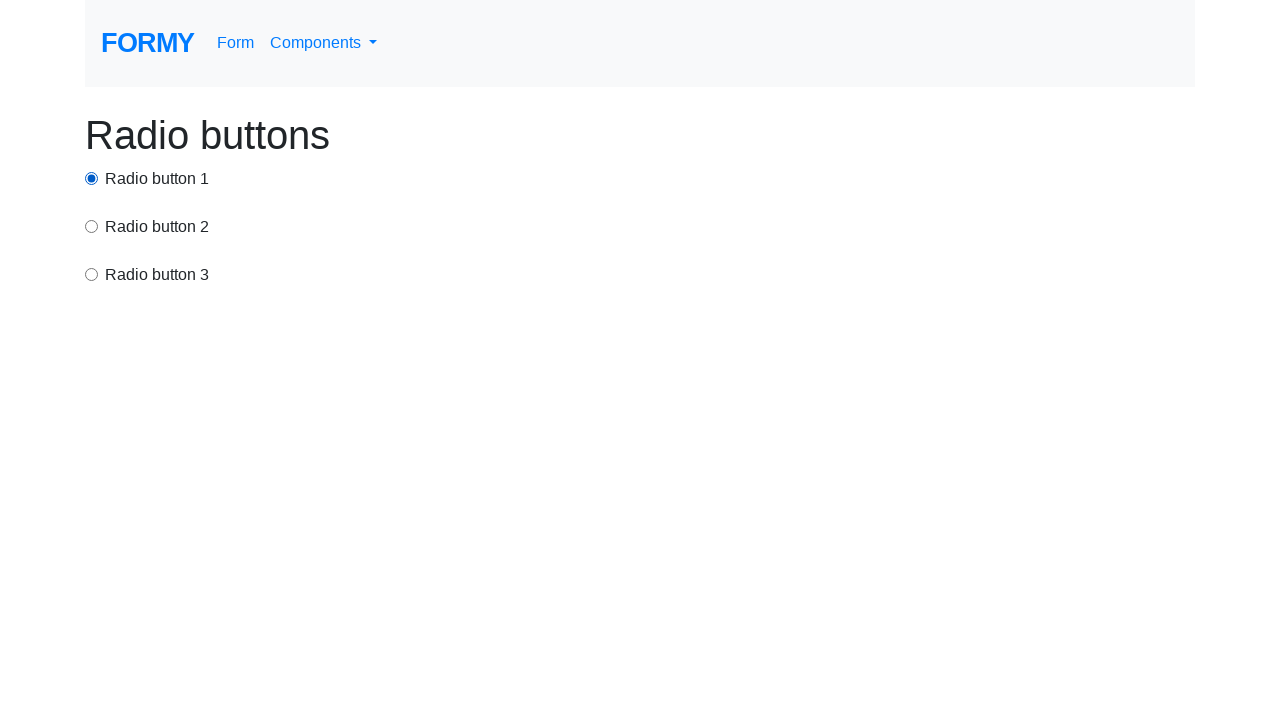

Clicked second radio button using CSS selector for value attribute at (92, 226) on input[value='option2']
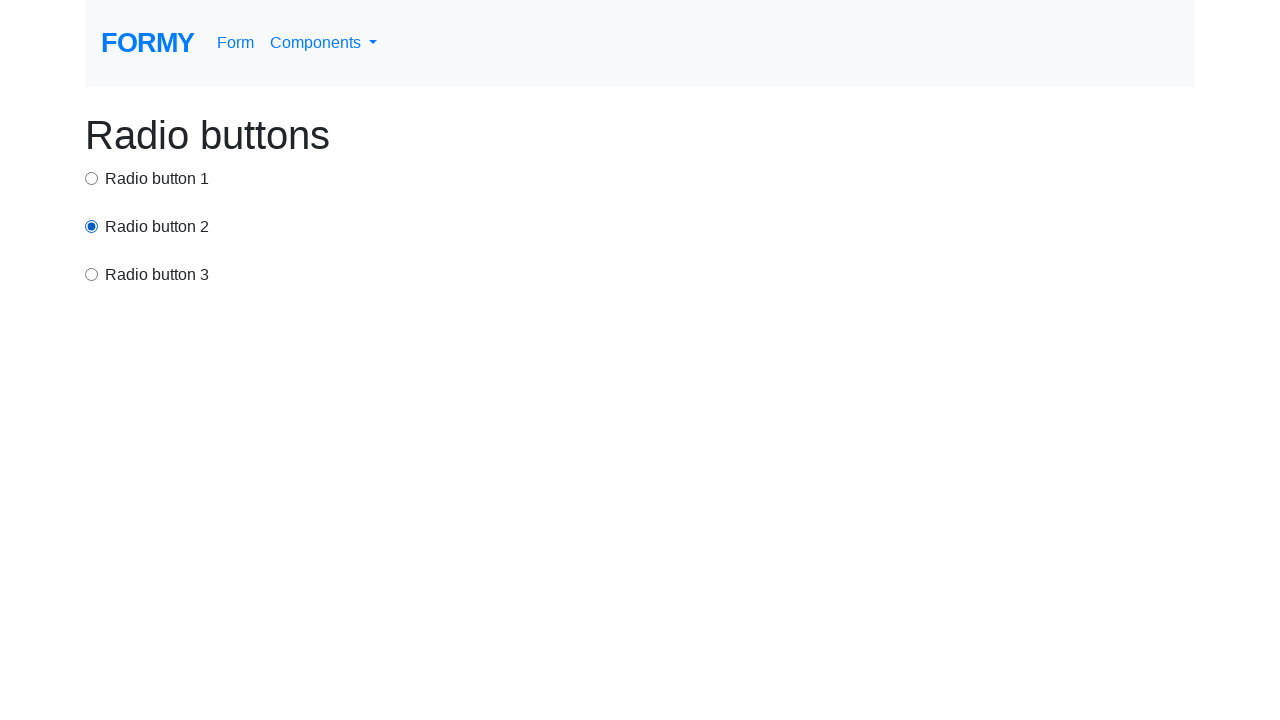

Clicked third radio button's label using XPath selector at (157, 275) on xpath=/html/body/div/div[3]/label
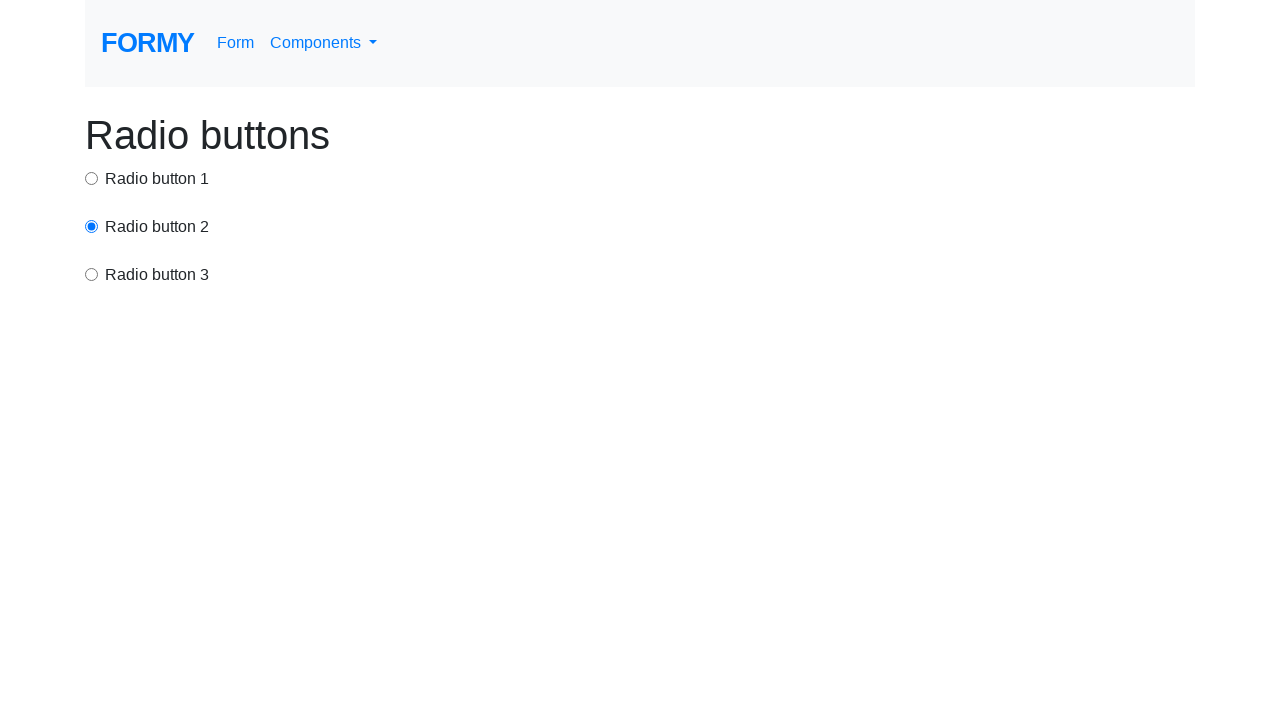

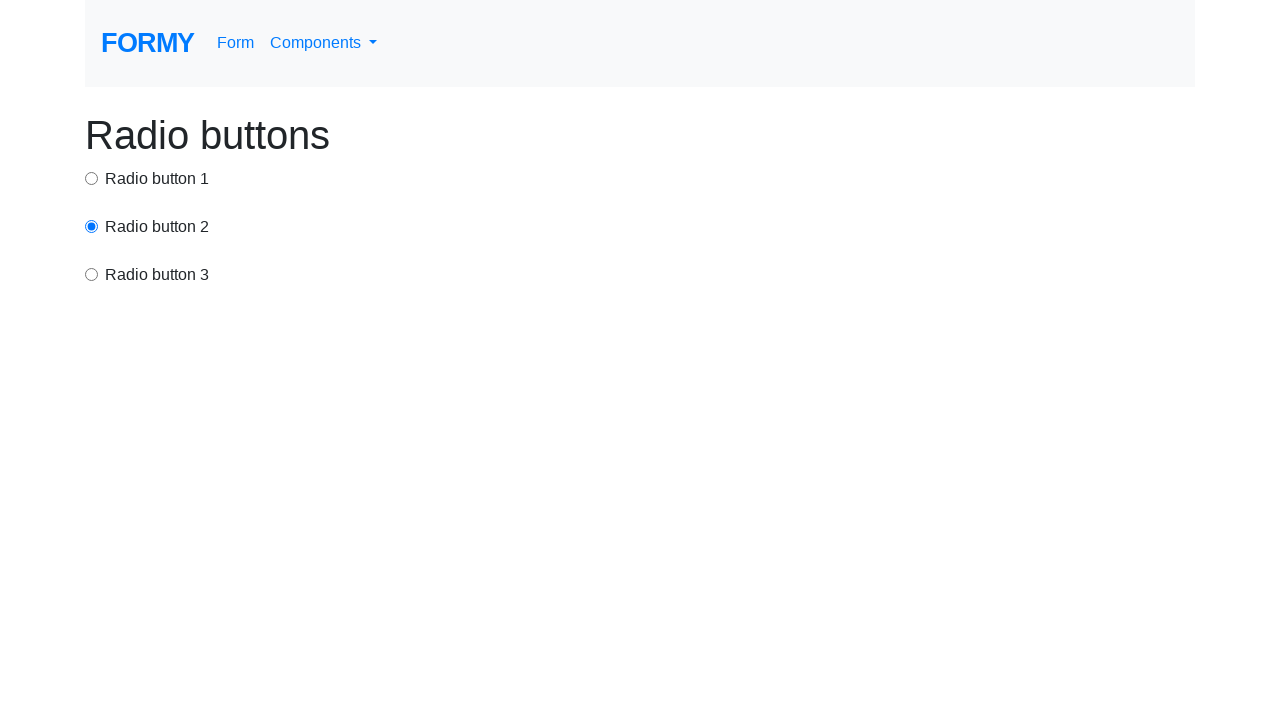